Tests the date picker by selecting December 15, 1990 using the month dropdown, year dropdown, and day selection.

Starting URL: https://demoqa.com/date-picker

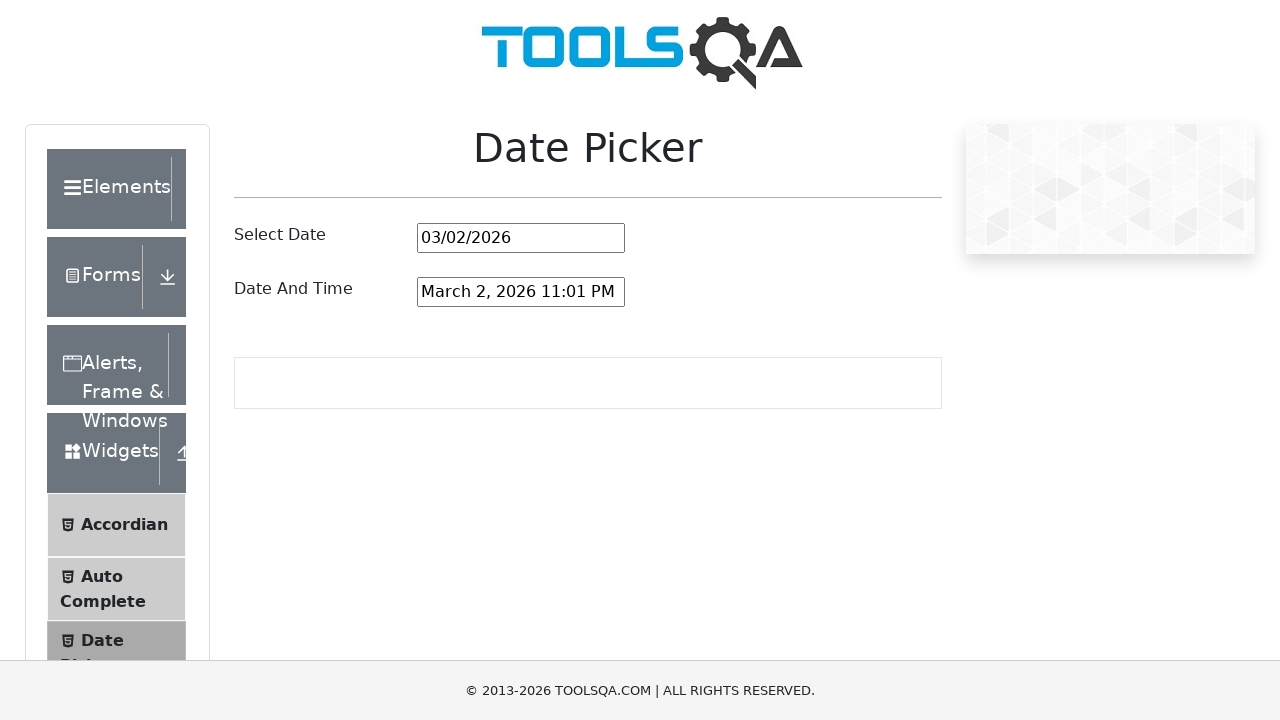

Clicked on date picker input to open it at (521, 238) on #datePickerMonthYearInput
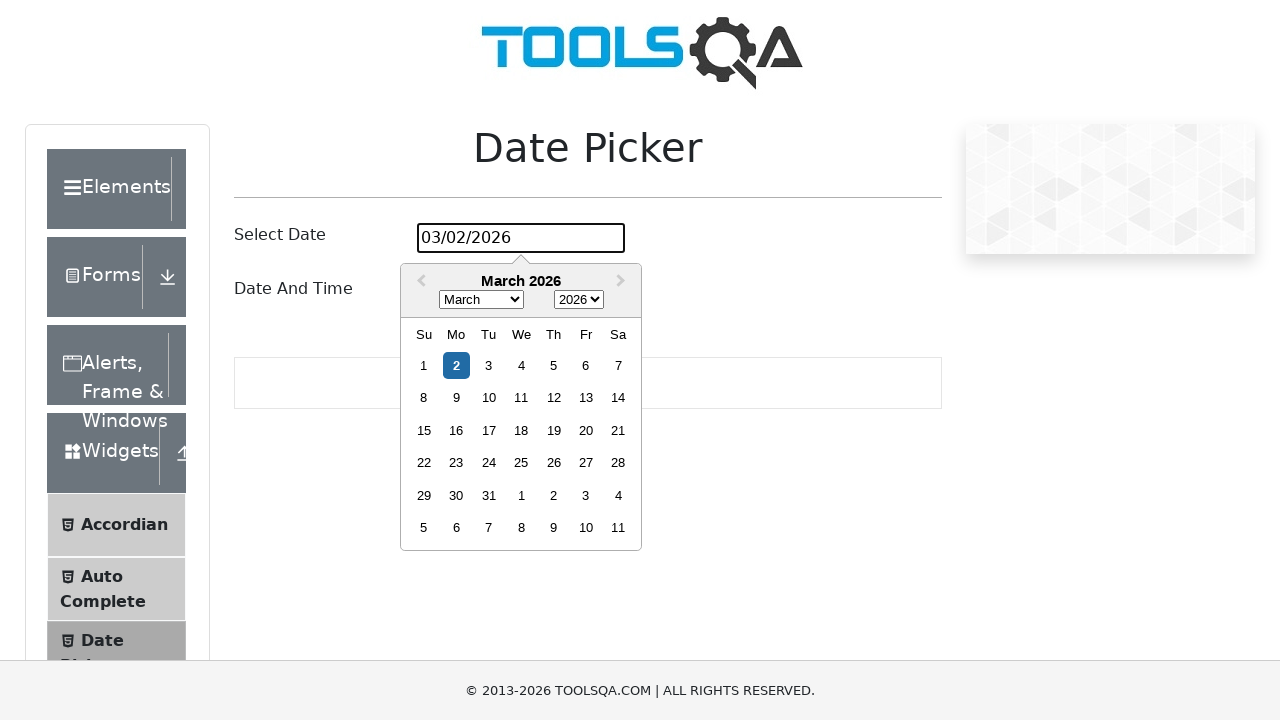

Selected December from month dropdown on .react-datepicker__month-select
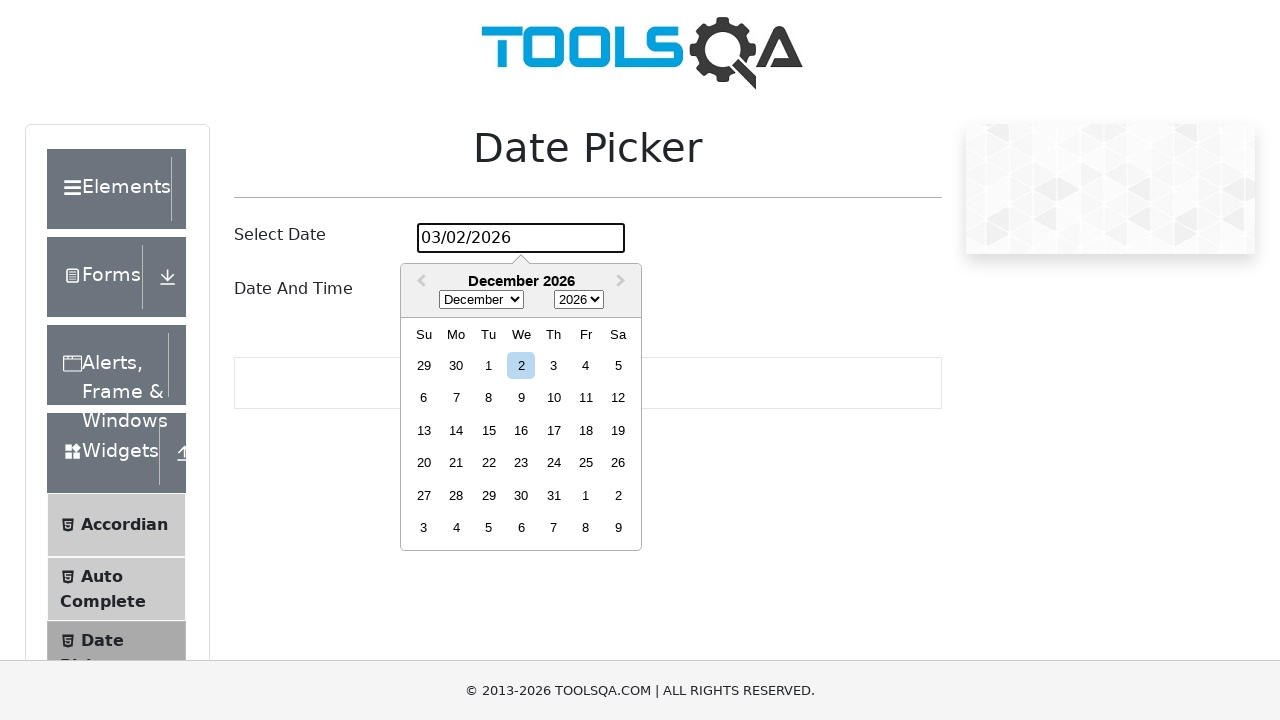

Selected 1990 from year dropdown on .react-datepicker__year-select
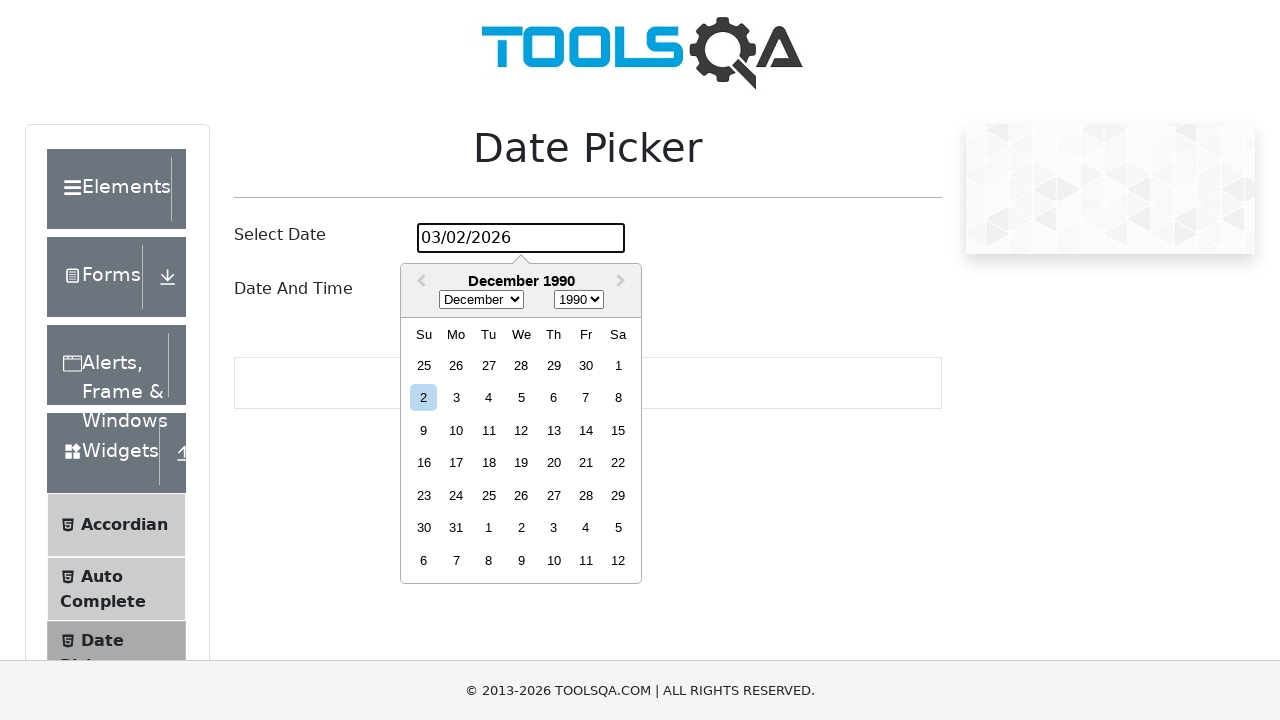

Clicked on day 15 to select it at (618, 430) on .react-datepicker__day--015:not(.react-datepicker__day--outside-month)
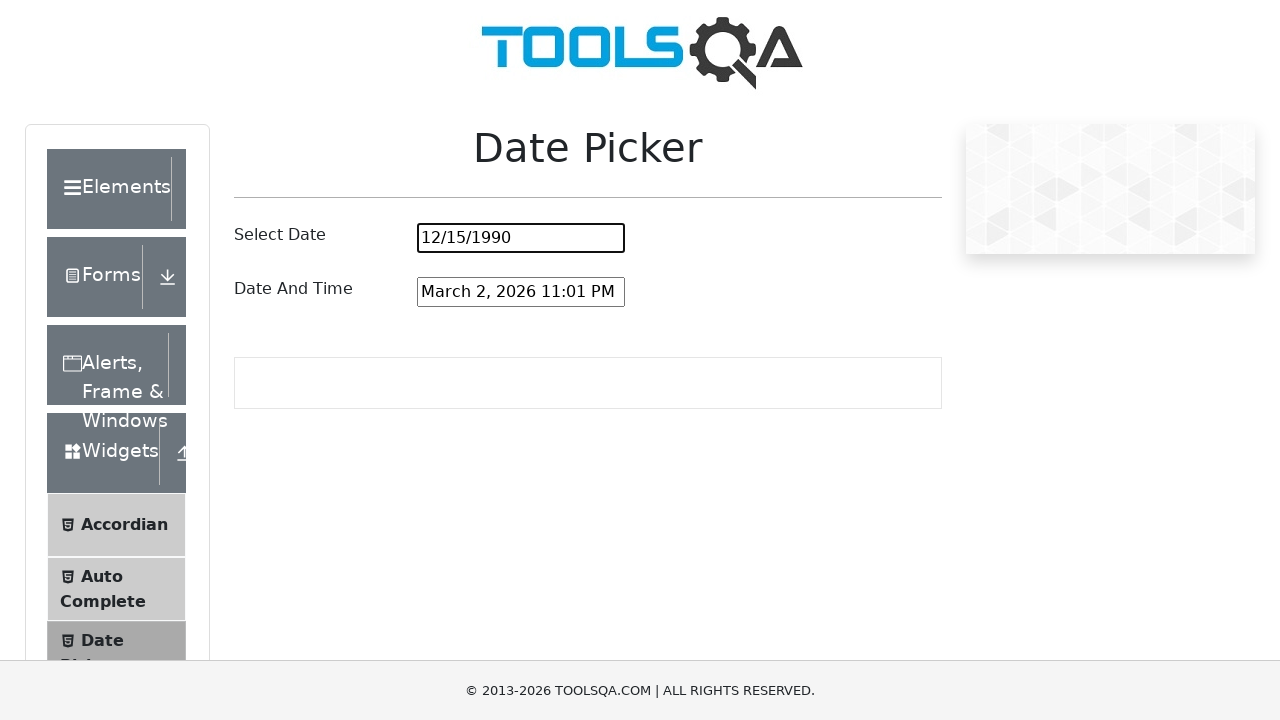

Verified that date picker now shows the selected date 12/15/1990
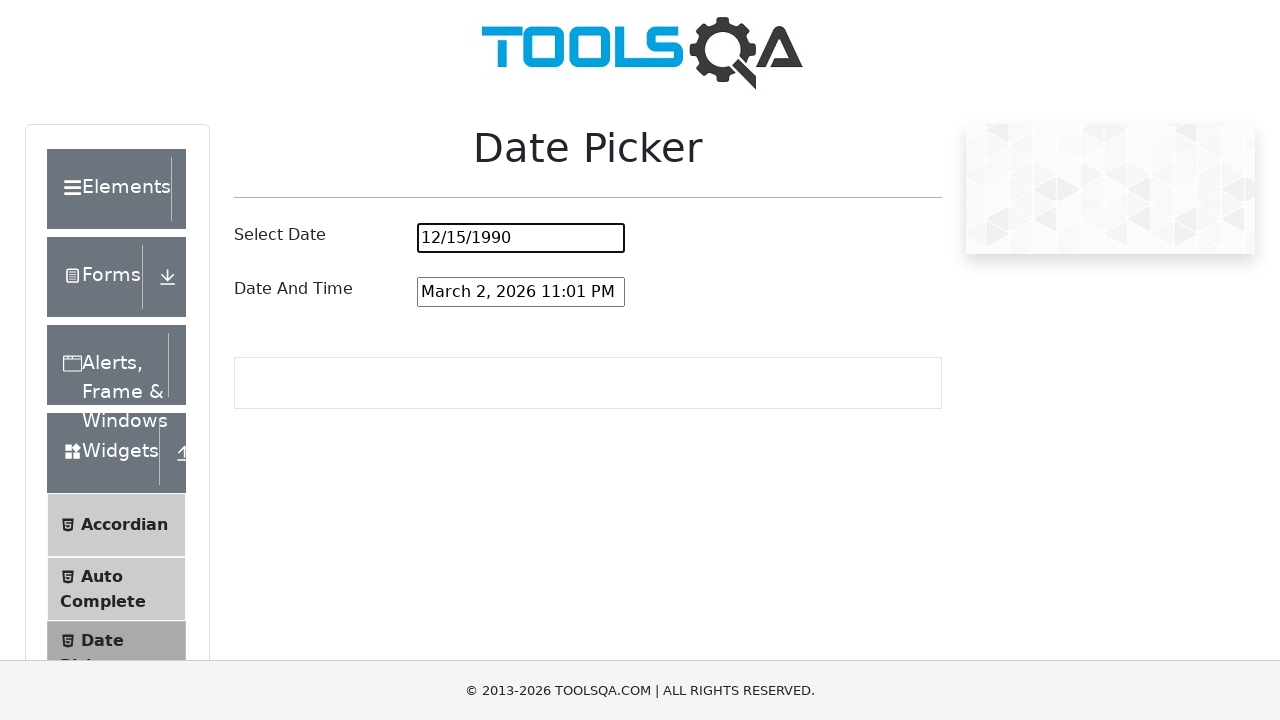

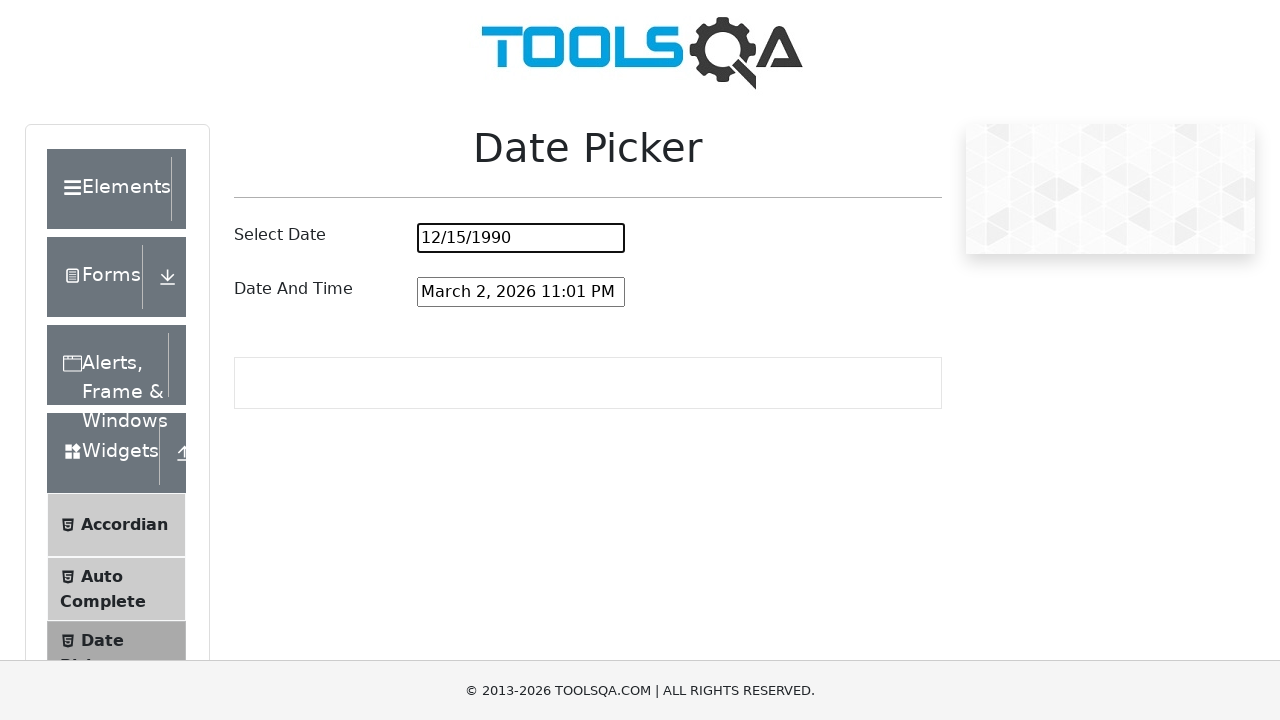